Tests SBI's forgot password form validation by entering various invalid and valid inputs for username, account number, mobile number, and date of birth fields, verifying alert messages for each validation

Starting URL: https://retail.onlinesbi.sbi/retail/login.htm

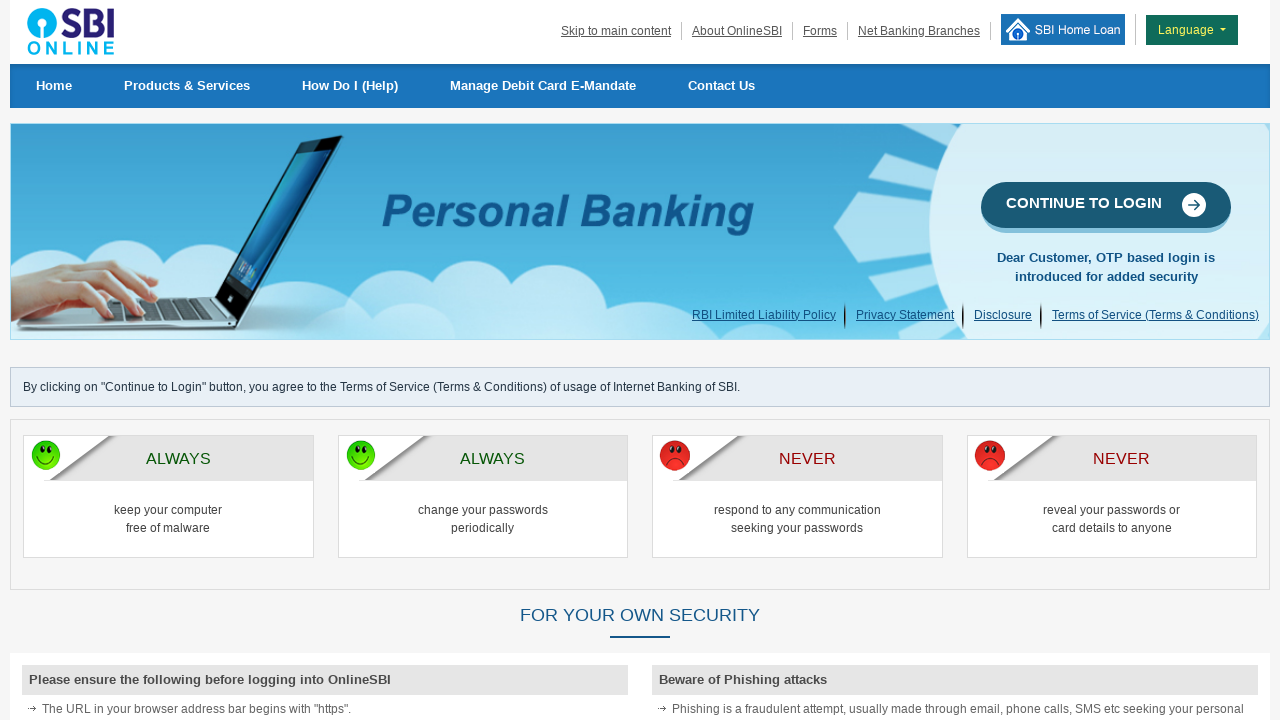

Clicked 'CONTINUE TO LOGIN' button at (1106, 207) on text=CONTINUE TO LOGIN
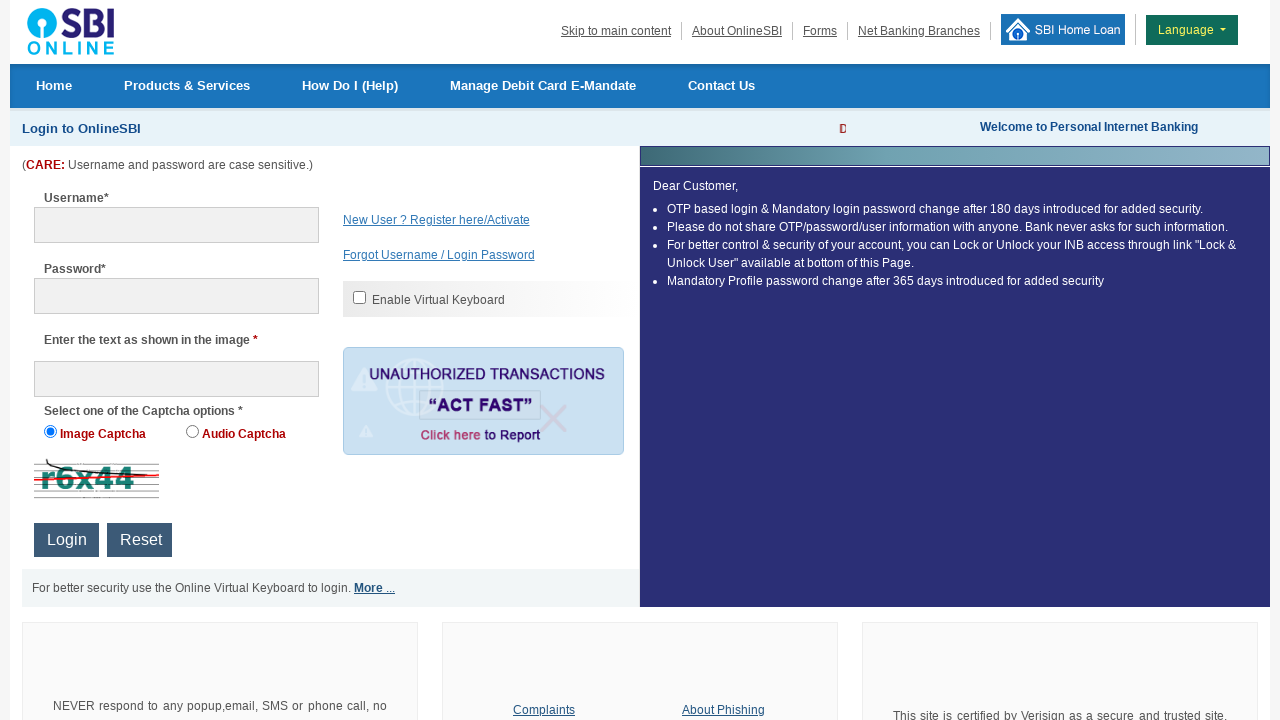

Clicked 'Forgot Username / Login Password' link at (491, 255) on text=Forgot Username / Login Password
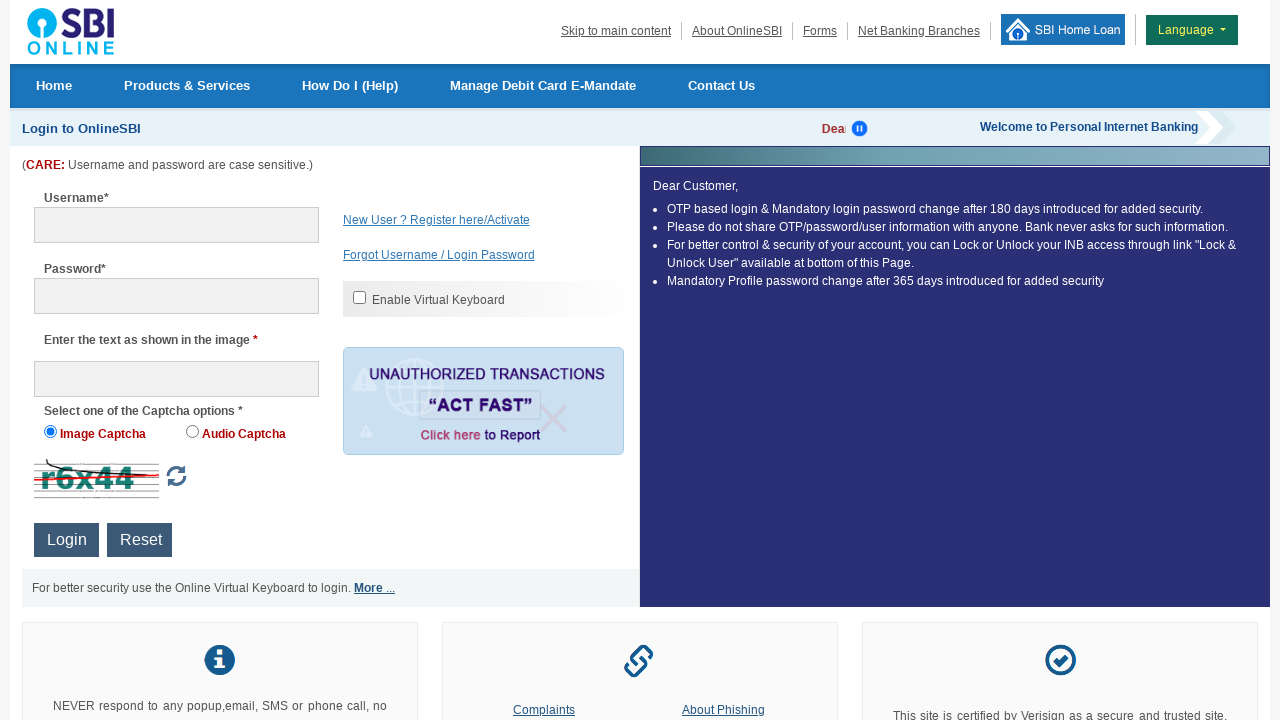

Waited 3 seconds for popup window to open
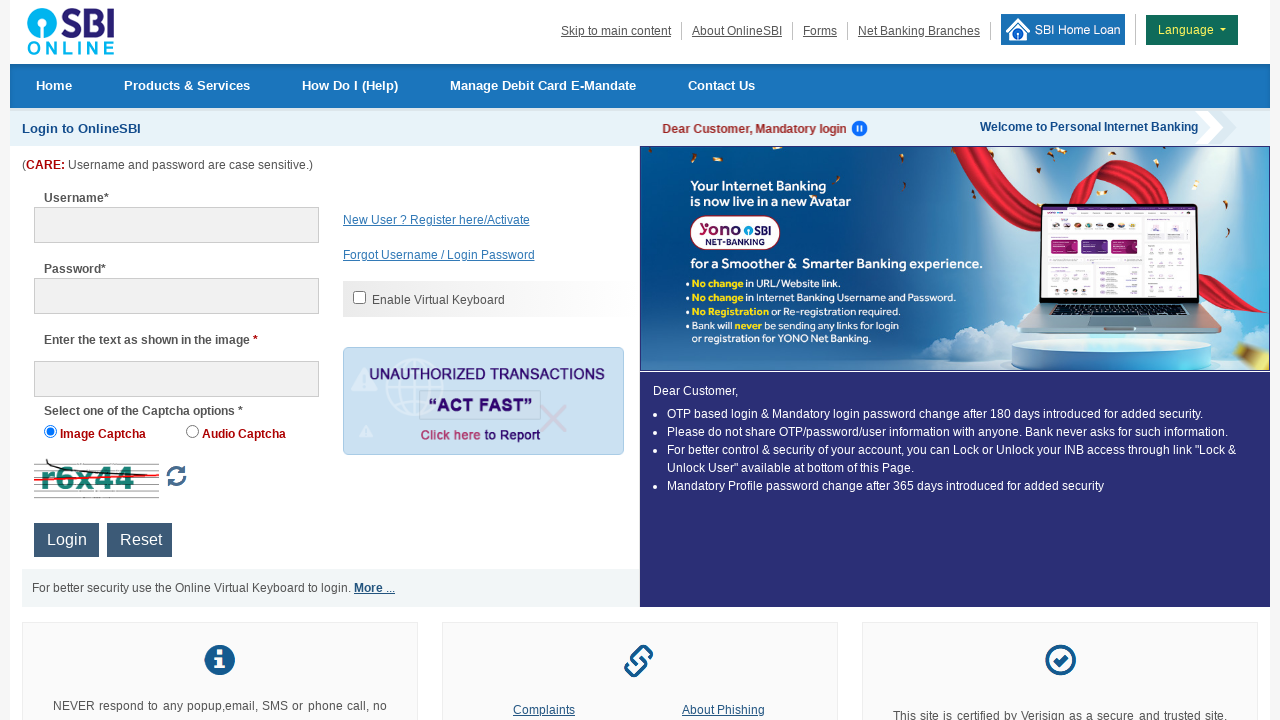

Switched to popup window
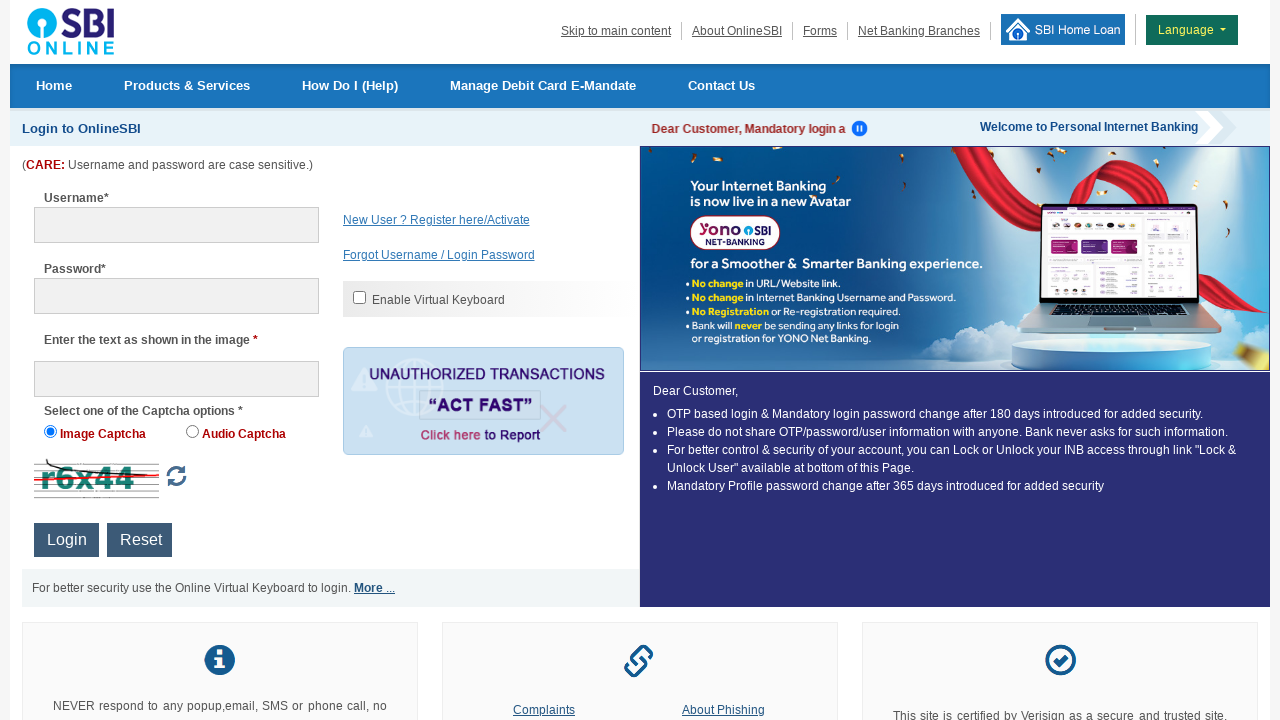

Clicked 'nextStep' button in popup at (475, 399) on #nextStep
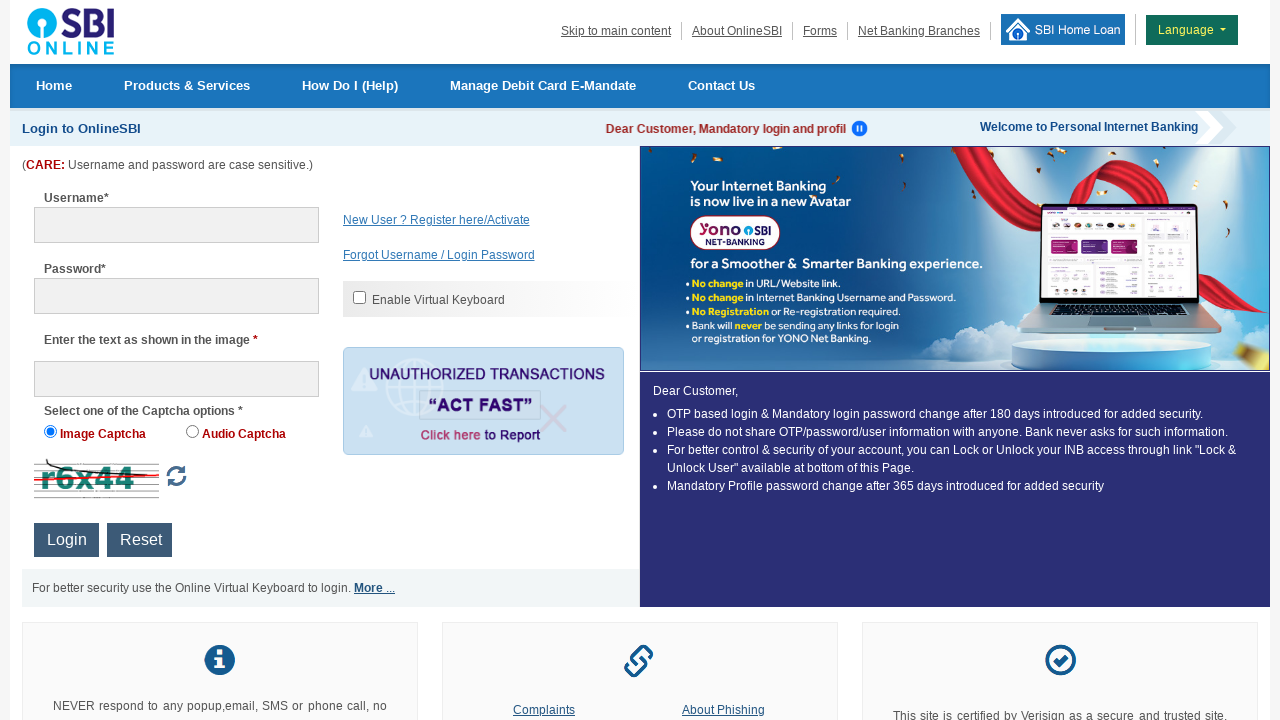

Filled username field with empty string to test validation on #userName
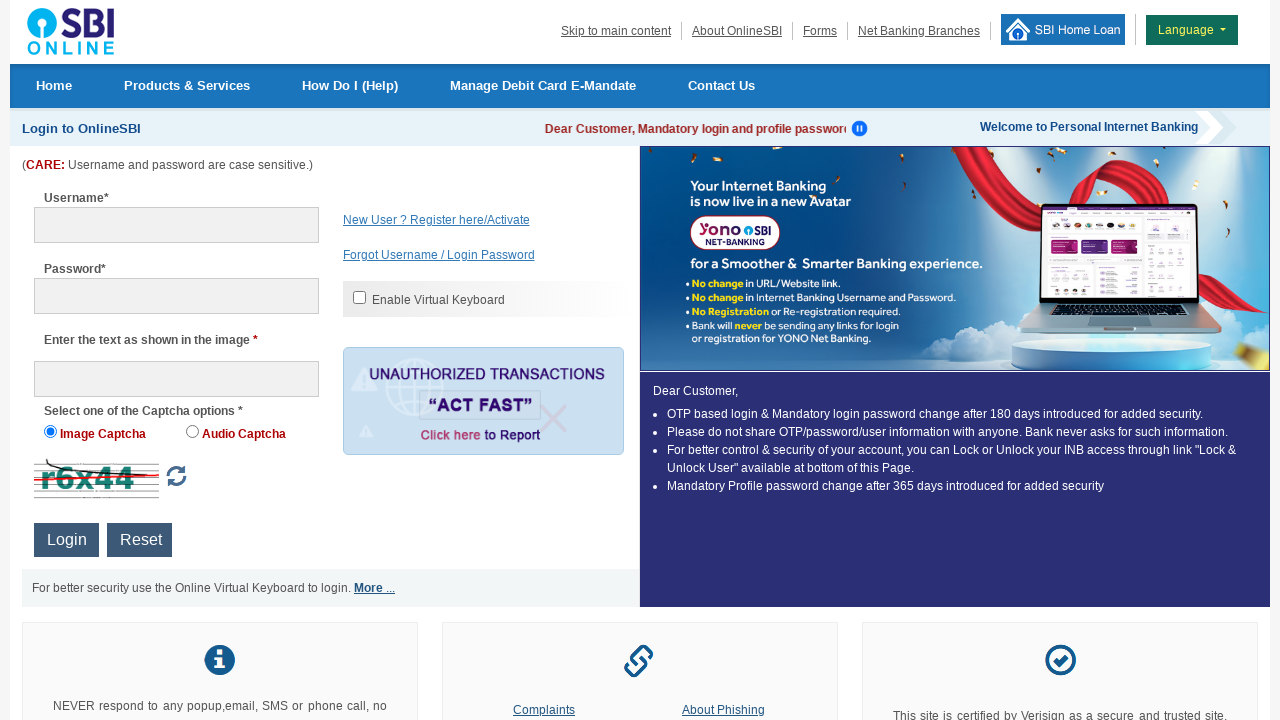

Clicked 'go' button to submit empty username at (475, 254) on #go
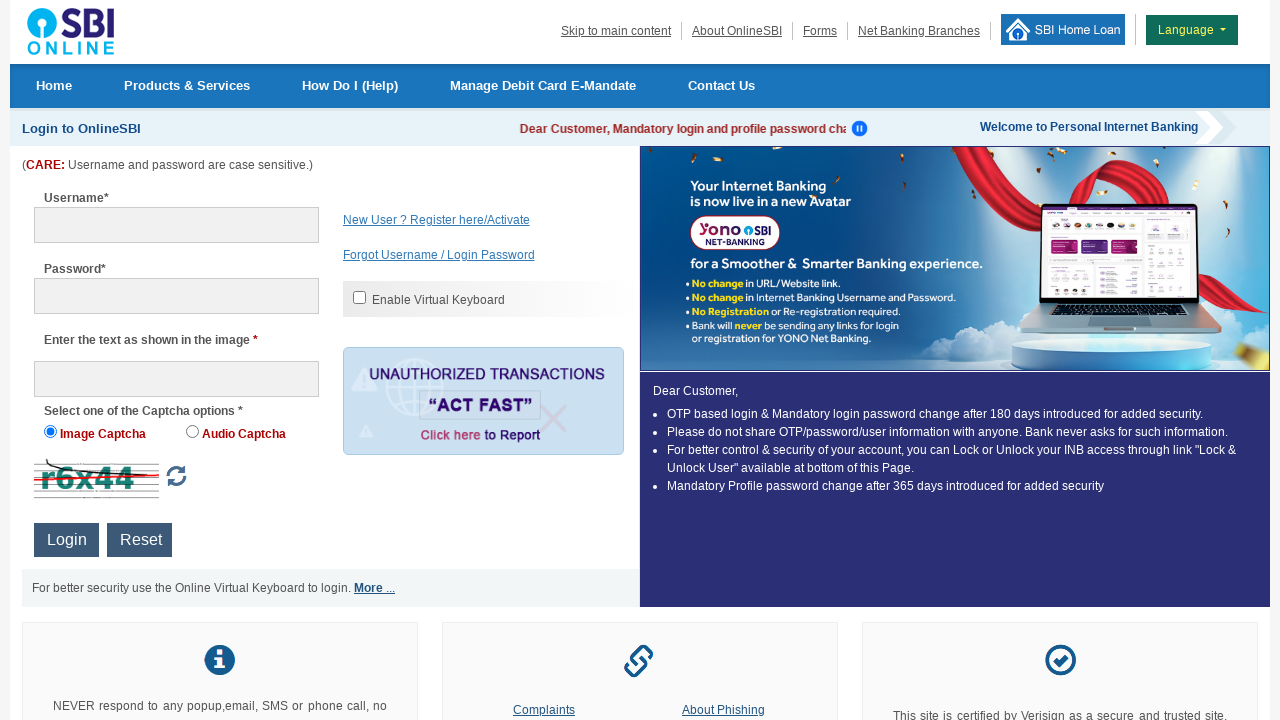

Handled alert dialog for empty username validation
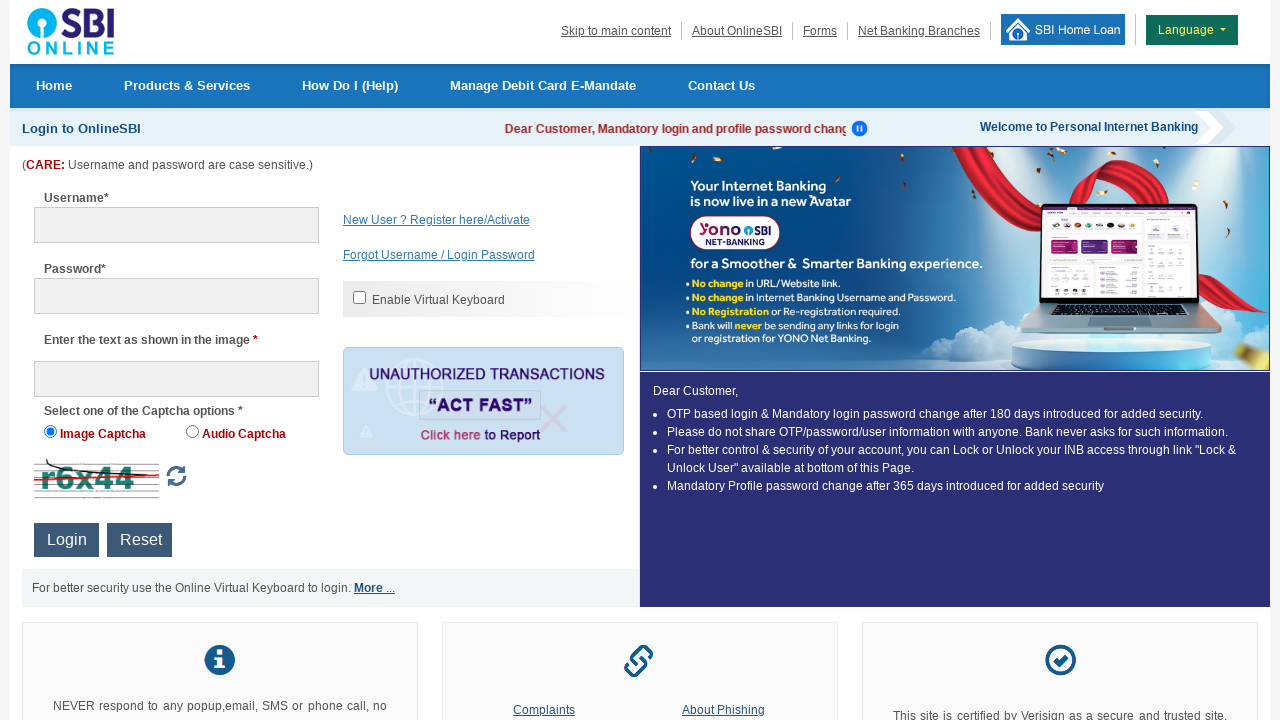

Filled username field with 'testuser456' on #userName
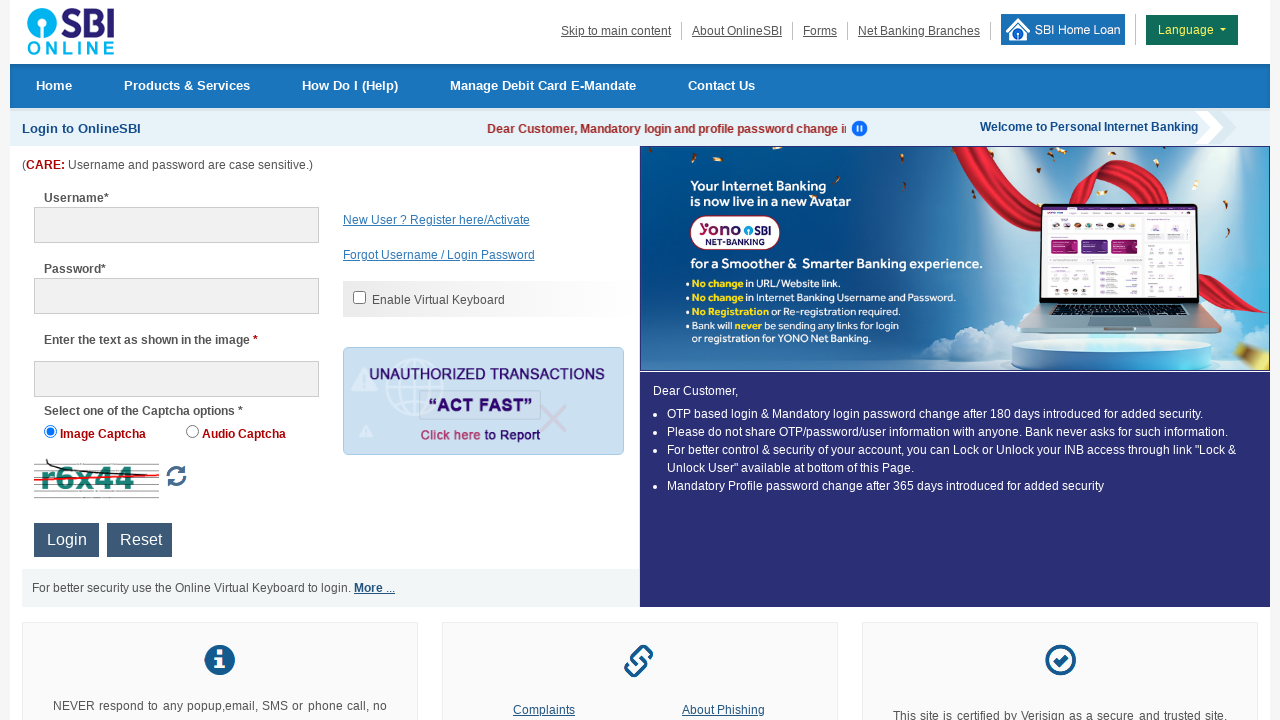

Clicked 'go' button to submit valid username at (475, 254) on #go
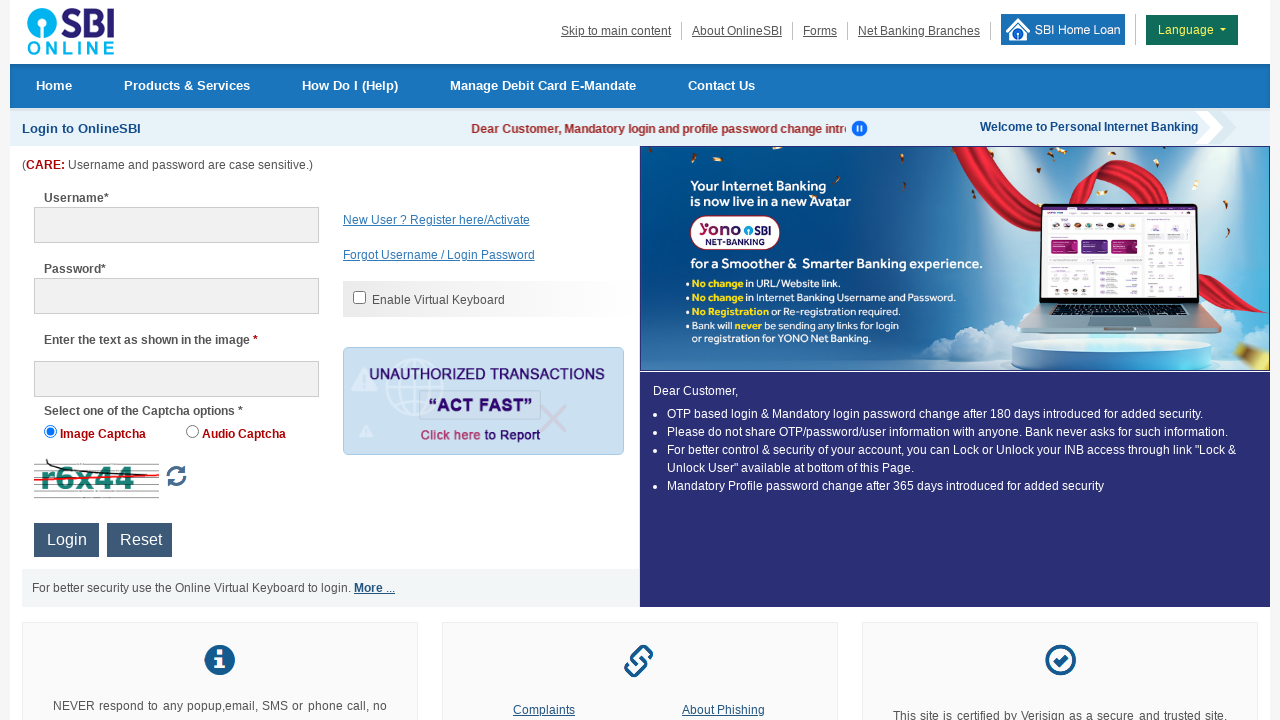

Handled alert dialog for valid username submission
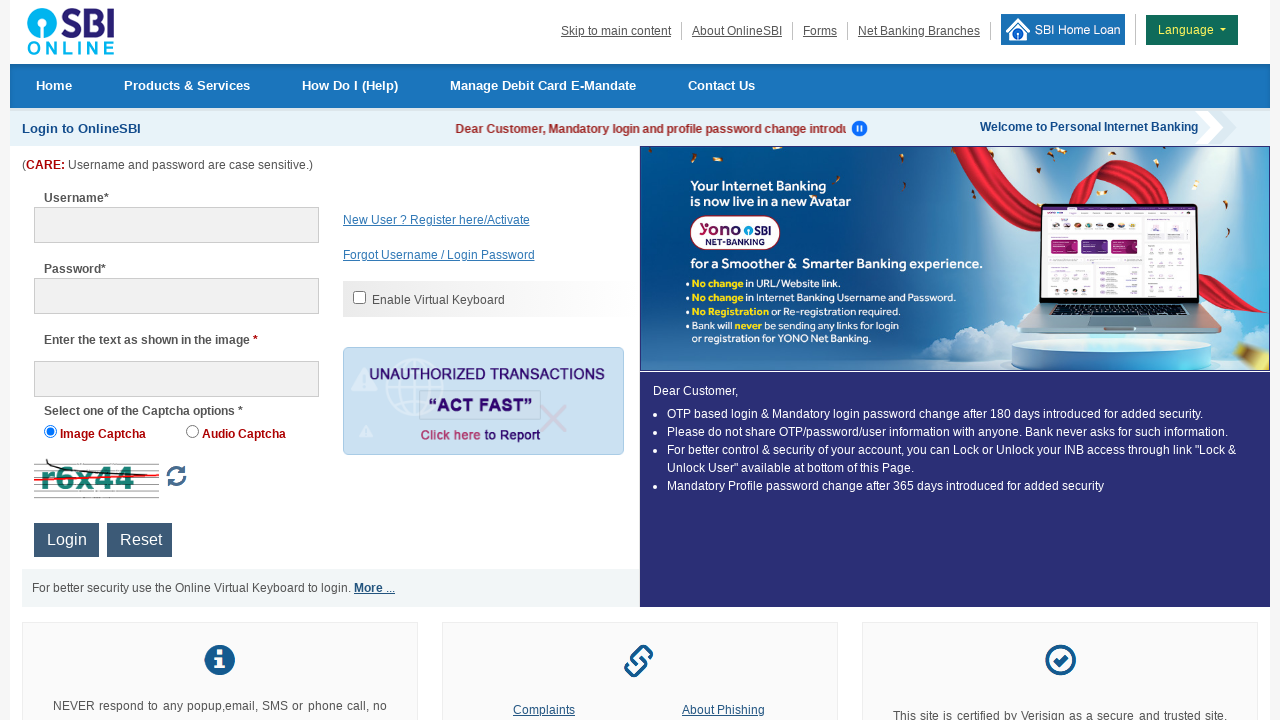

Filled account number field with invalid value '12345' on #accountNo
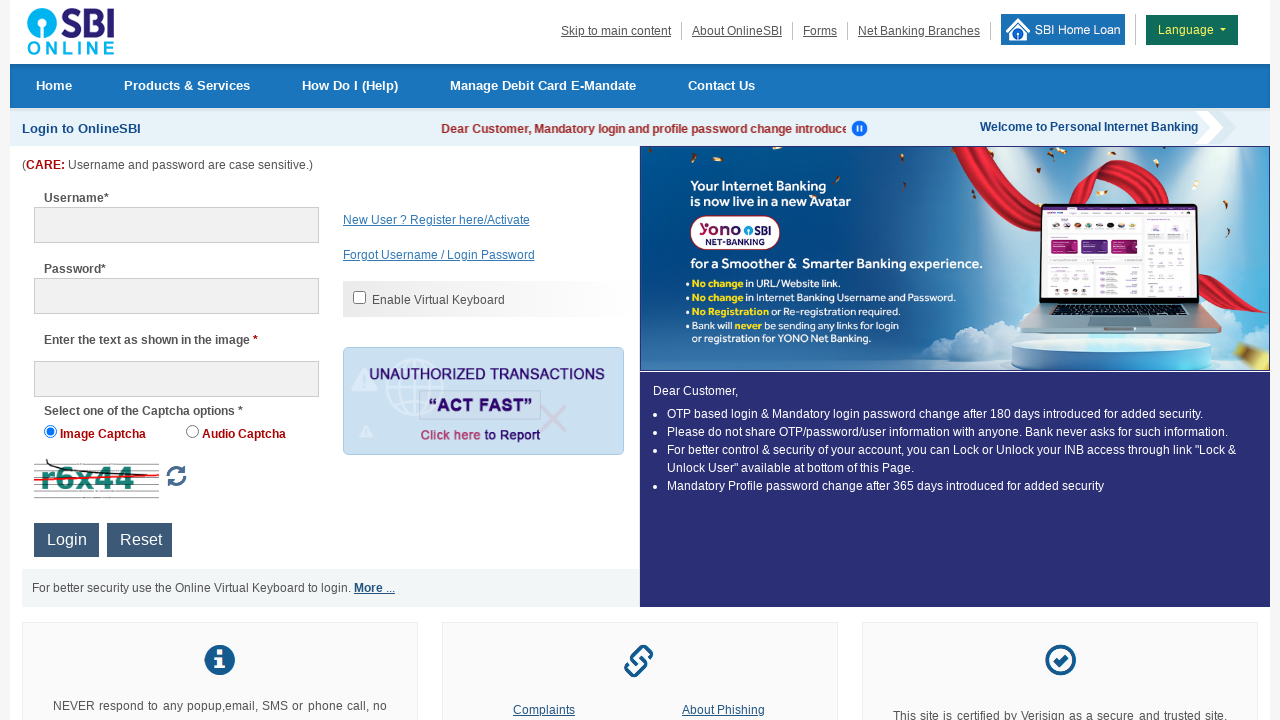

Clicked 'go' button to submit invalid account number at (475, 254) on #go
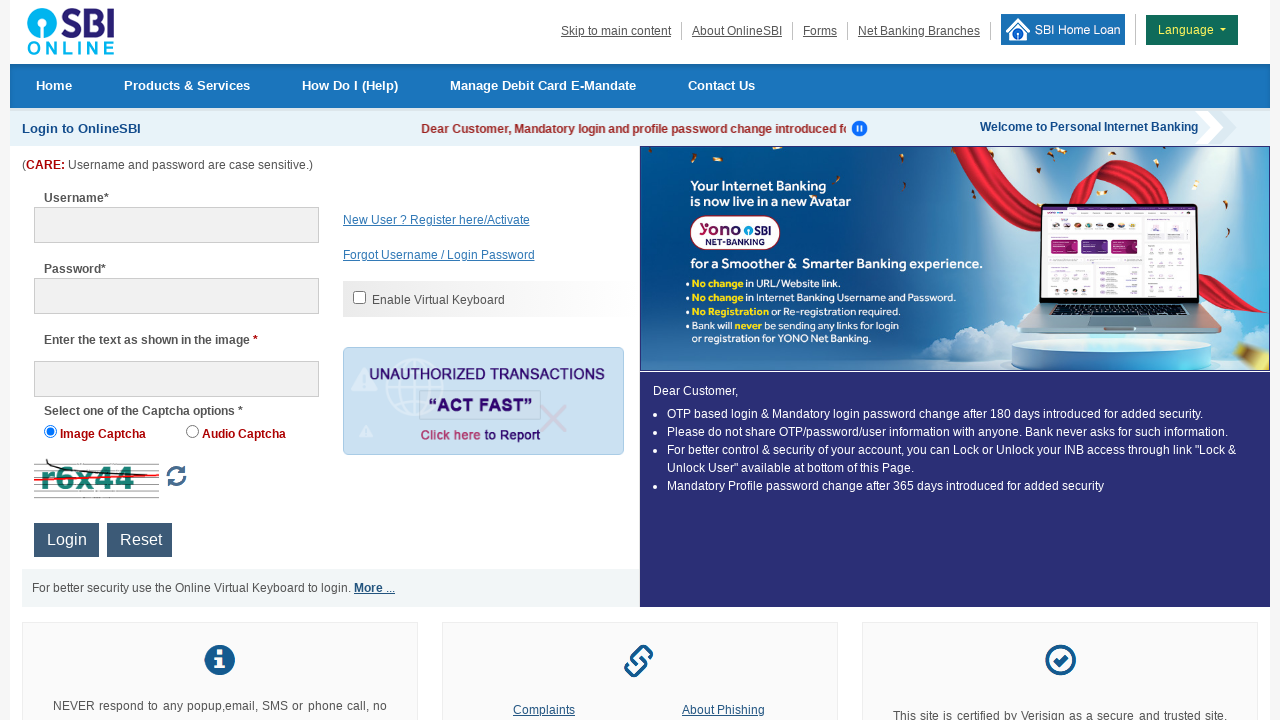

Handled alert dialog for invalid account number validation
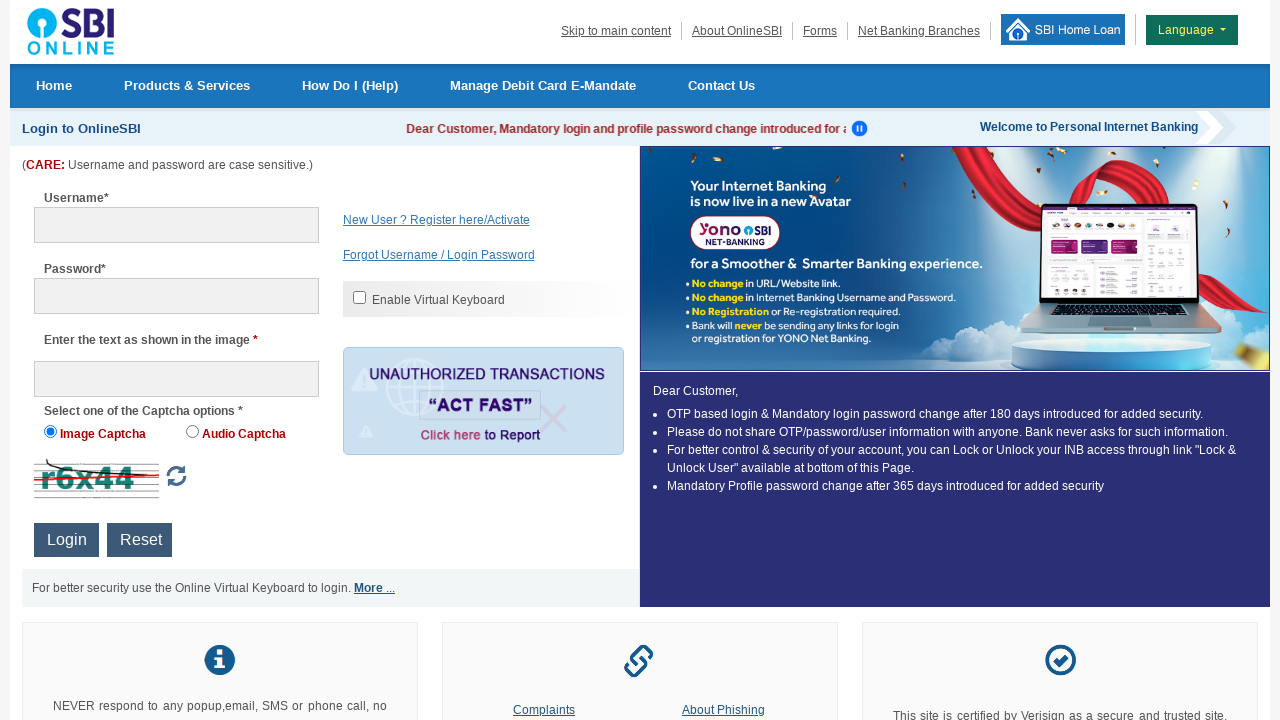

Filled account number field with valid value '98765432101' on #accountNo
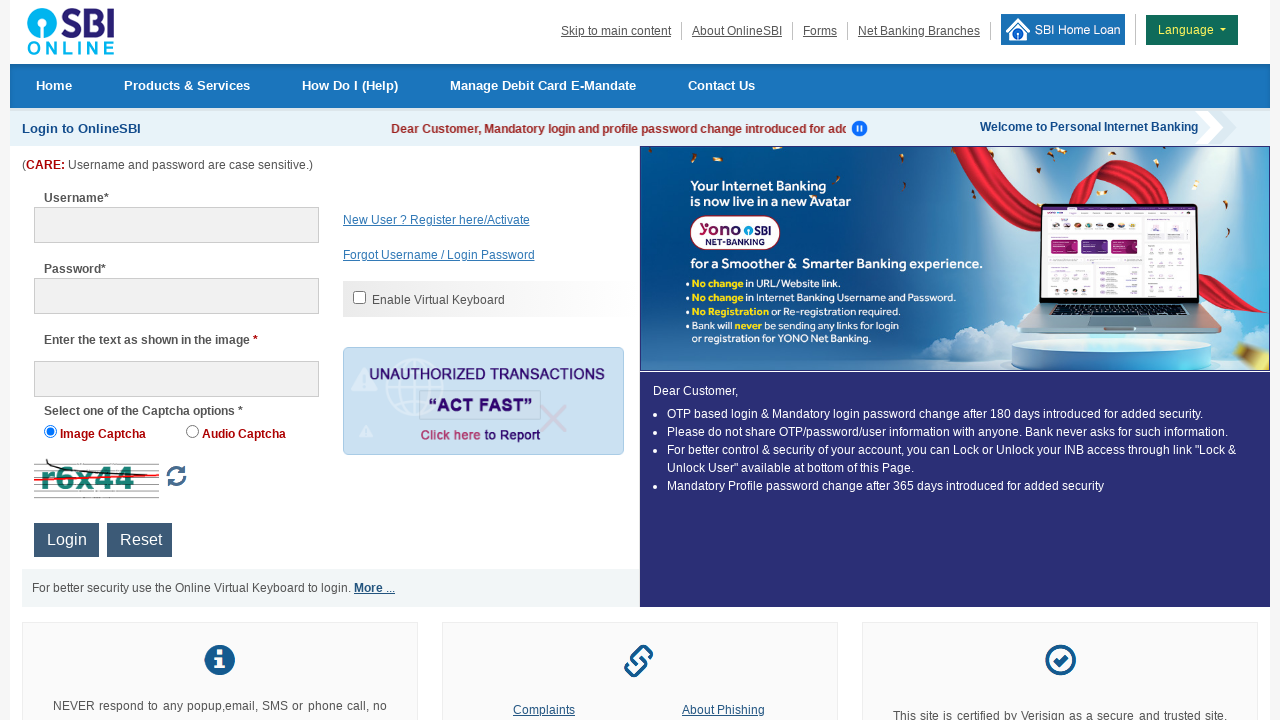

Clicked 'go' button to submit valid account number at (475, 254) on #go
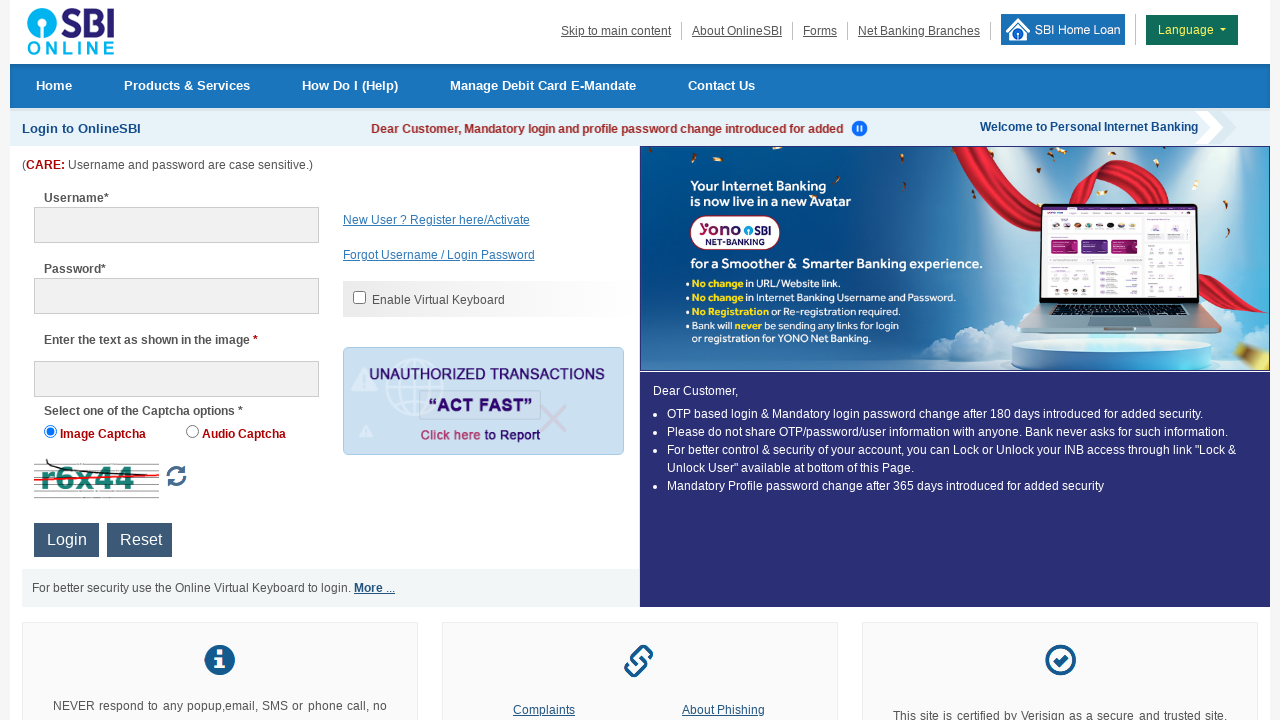

Handled alert dialog for valid account number submission
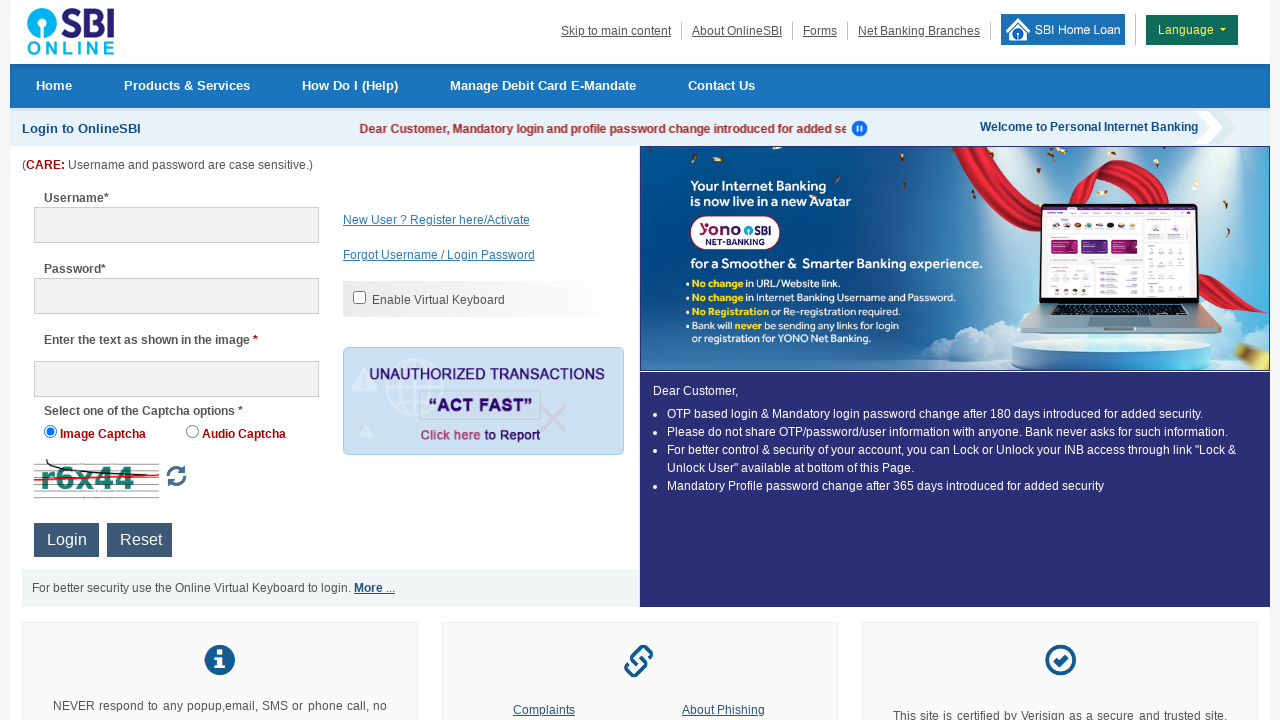

Selected country 'India' (value: 91) from dropdown on #selCountry
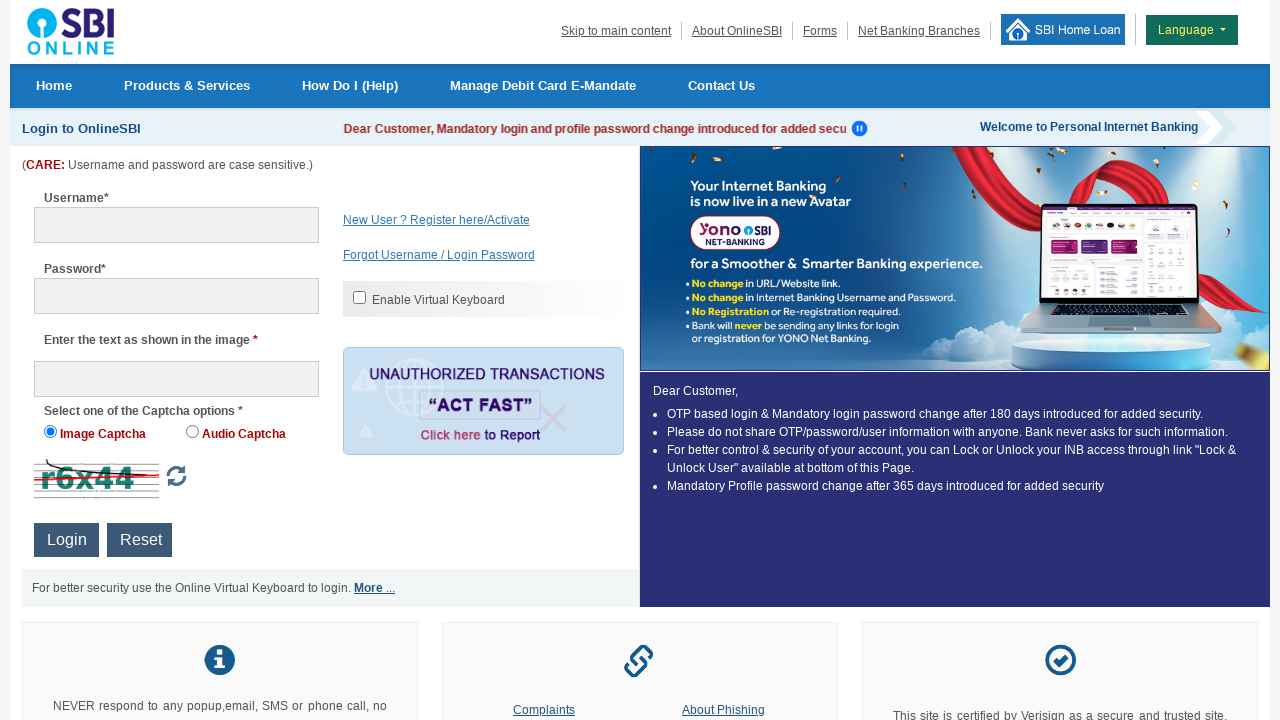

Clicked 'go' button after selecting country at (475, 255) on #go
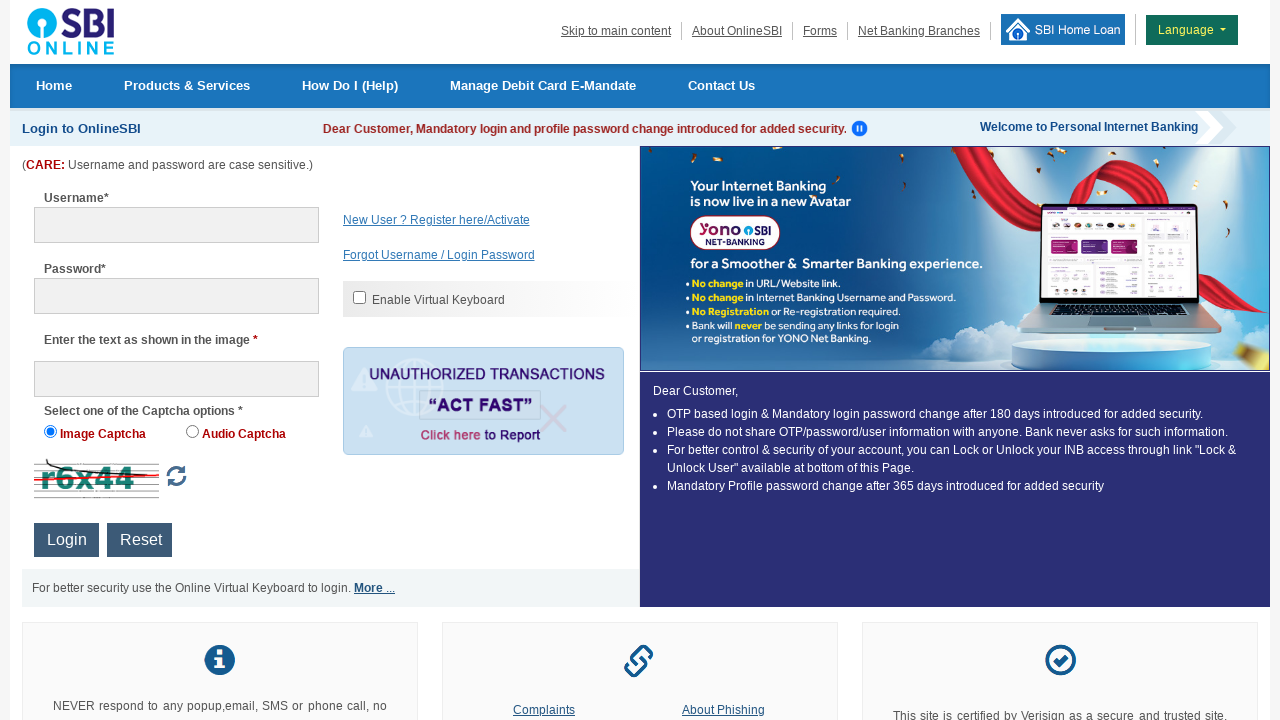

Handled alert dialog after country selection
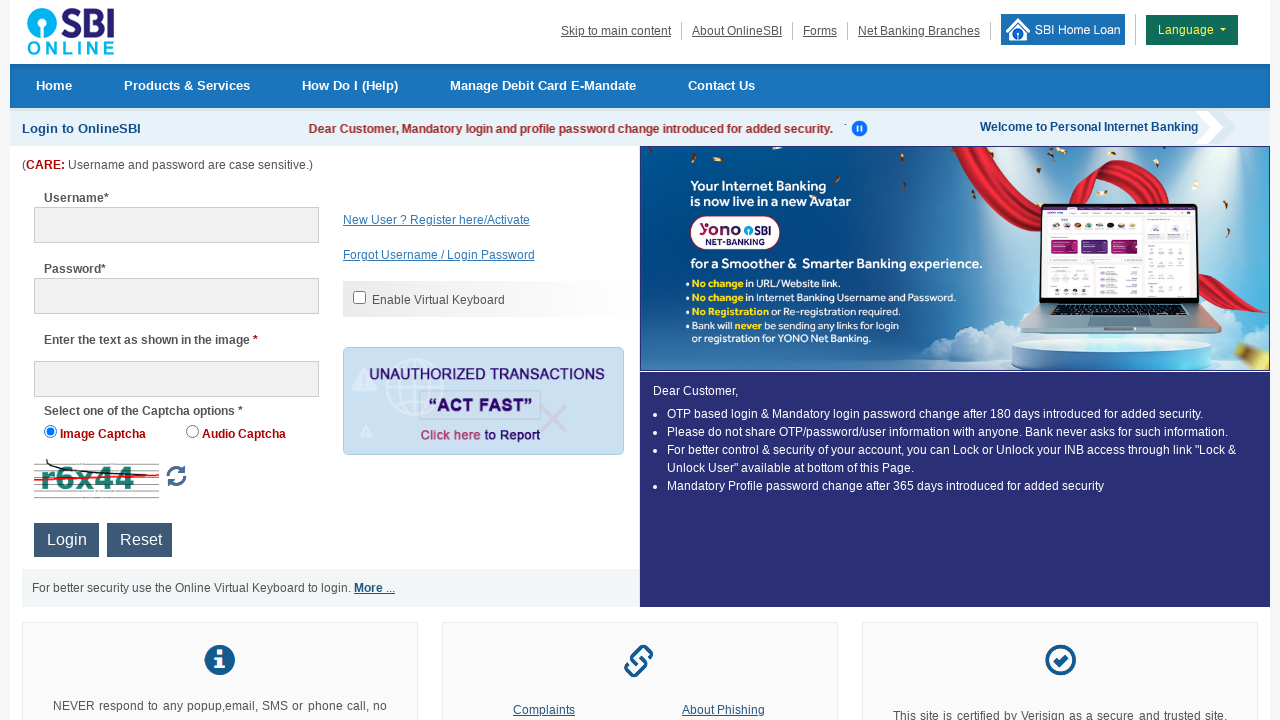

Filled mobile number field with invalid value 'abcd' on #mobileNo
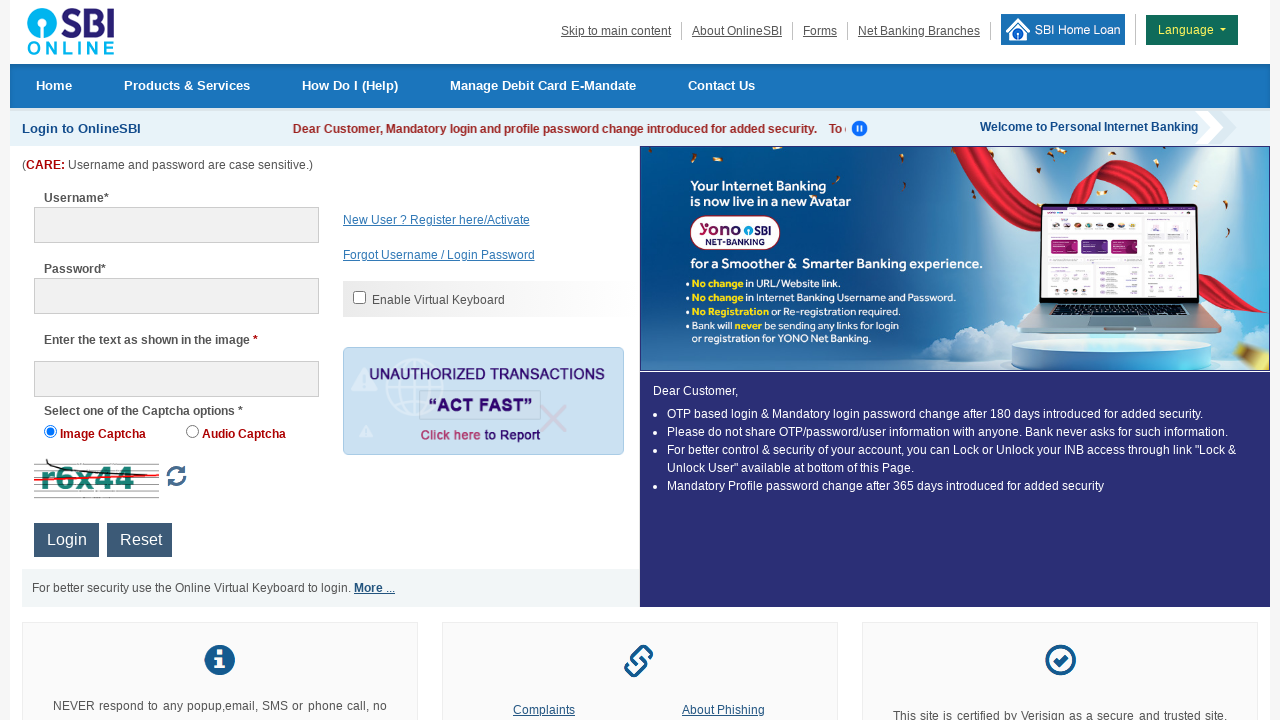

Clicked 'go' button to submit invalid mobile number at (475, 254) on #go
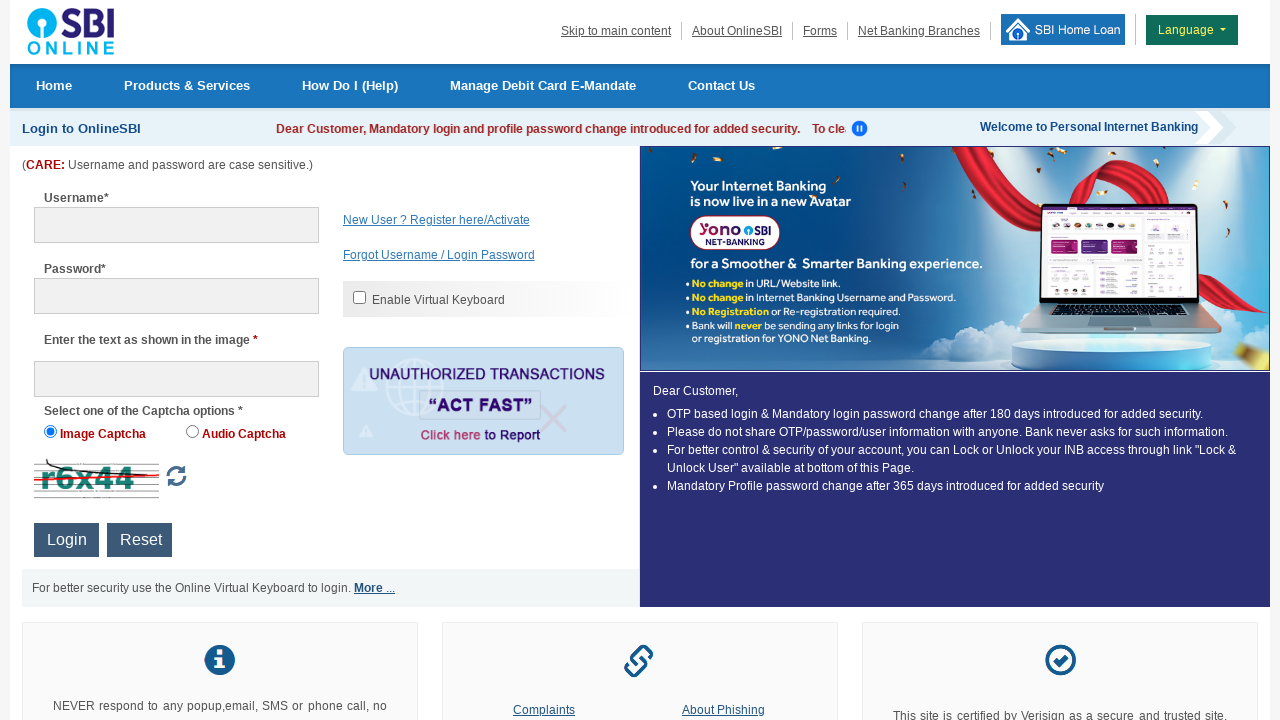

Handled alert dialog for invalid mobile number validation
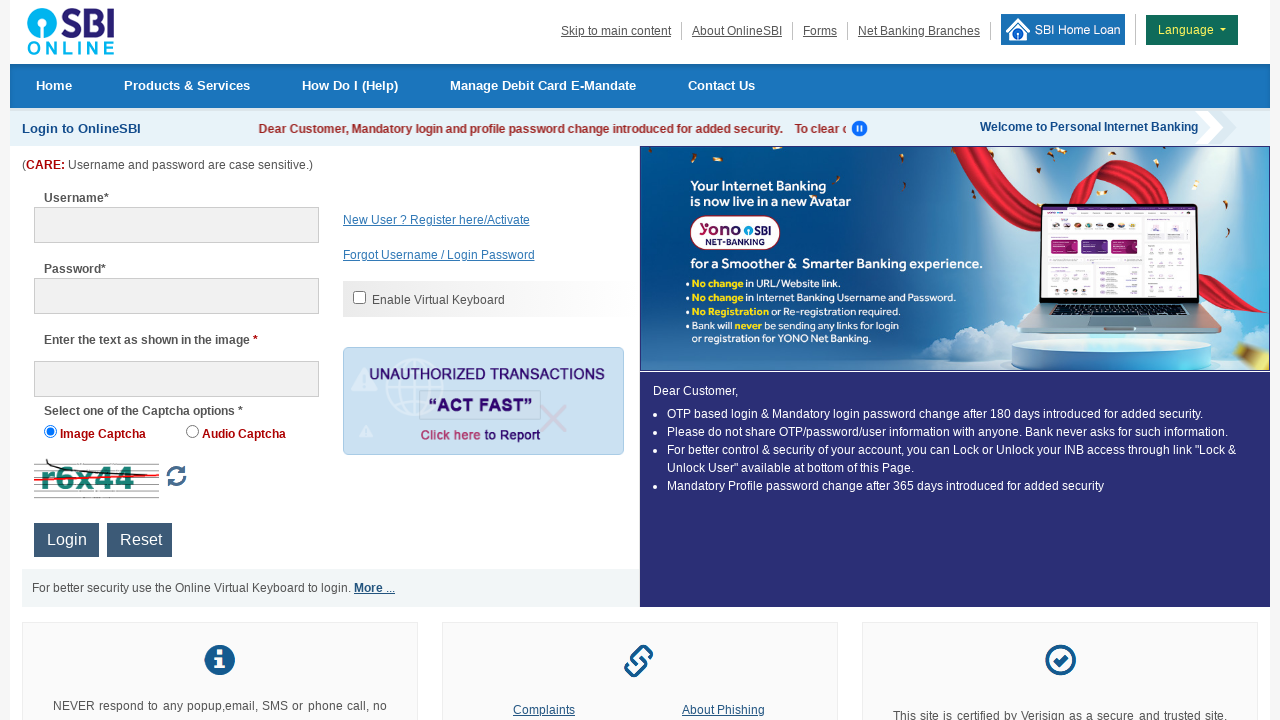

Filled mobile number field with valid value '9876543210' on #mobileNo
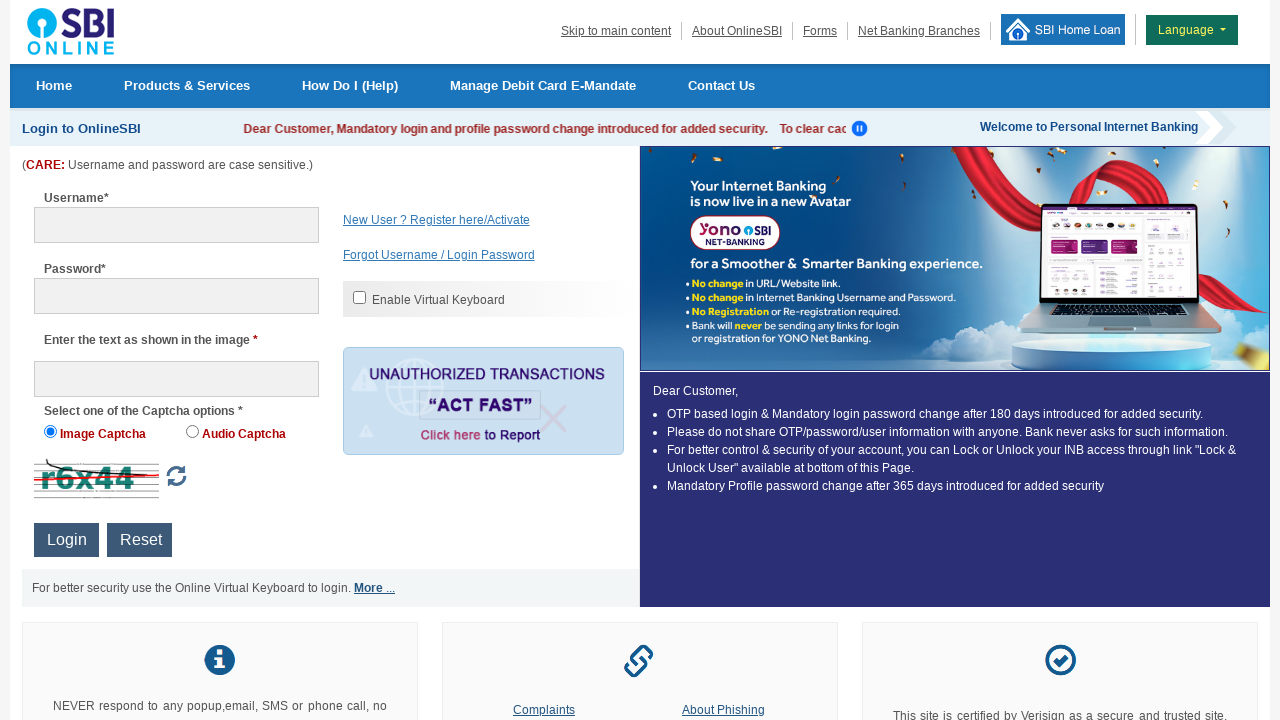

Clicked 'go' button to submit valid mobile number at (475, 254) on #go
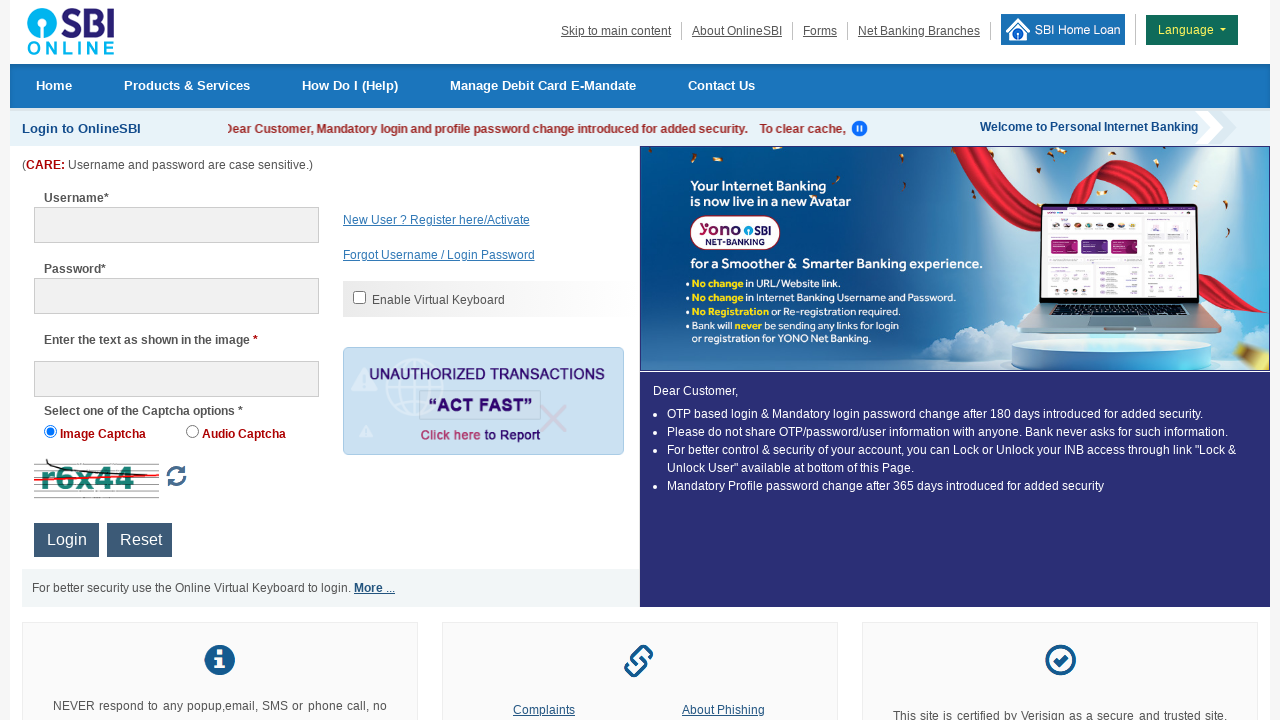

Handled alert dialog for valid mobile number submission
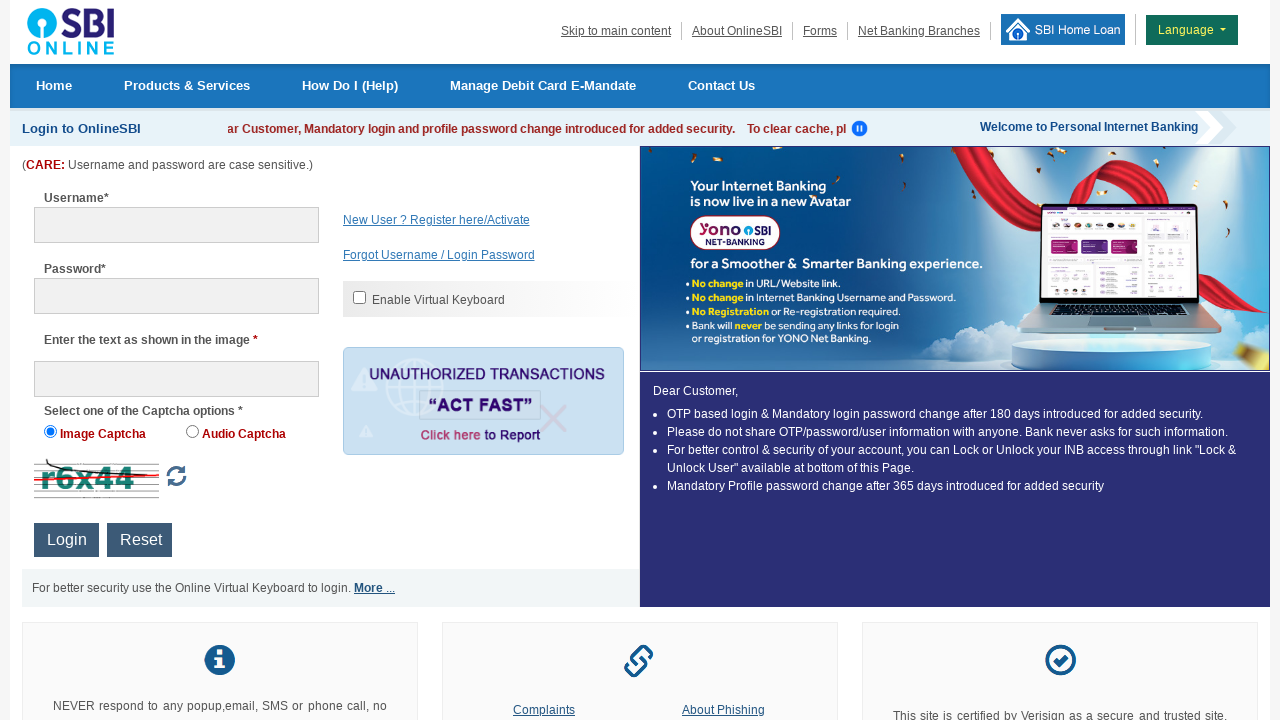

Filled date of birth field with invalid date '30/02/2001' on #datepicker5
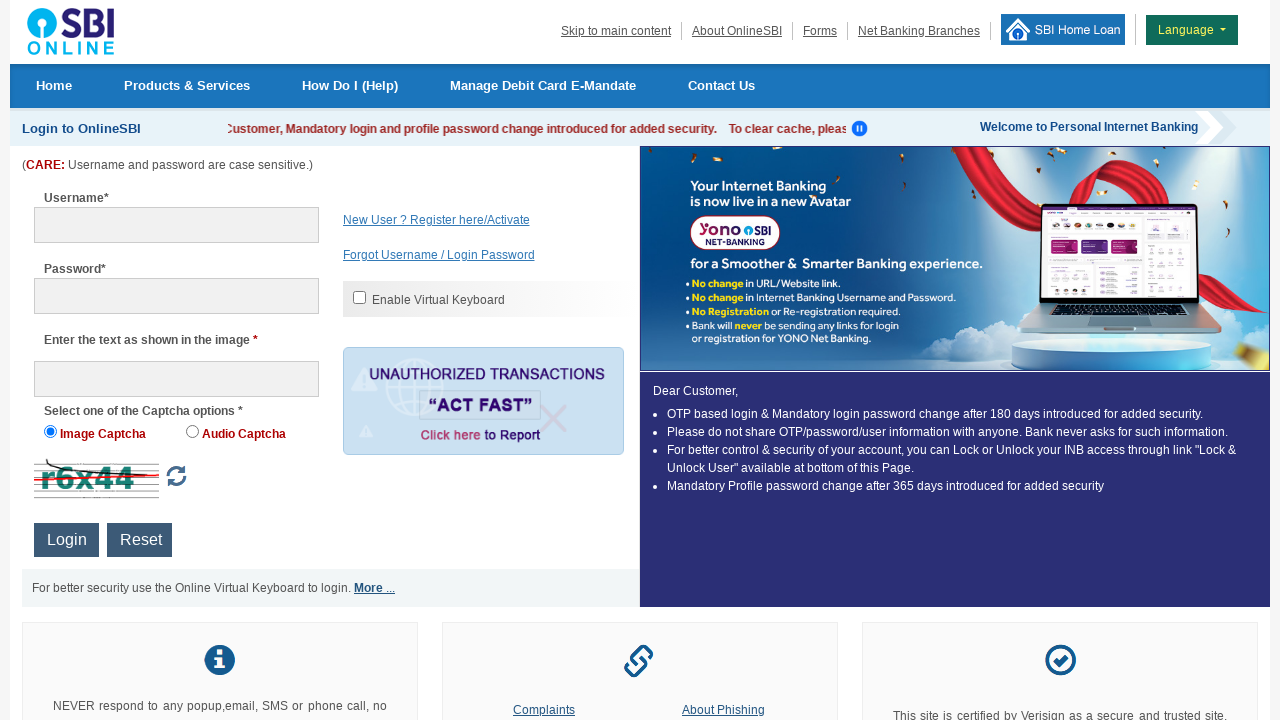

Clicked 'go' button to submit invalid date of birth at (475, 259) on #go
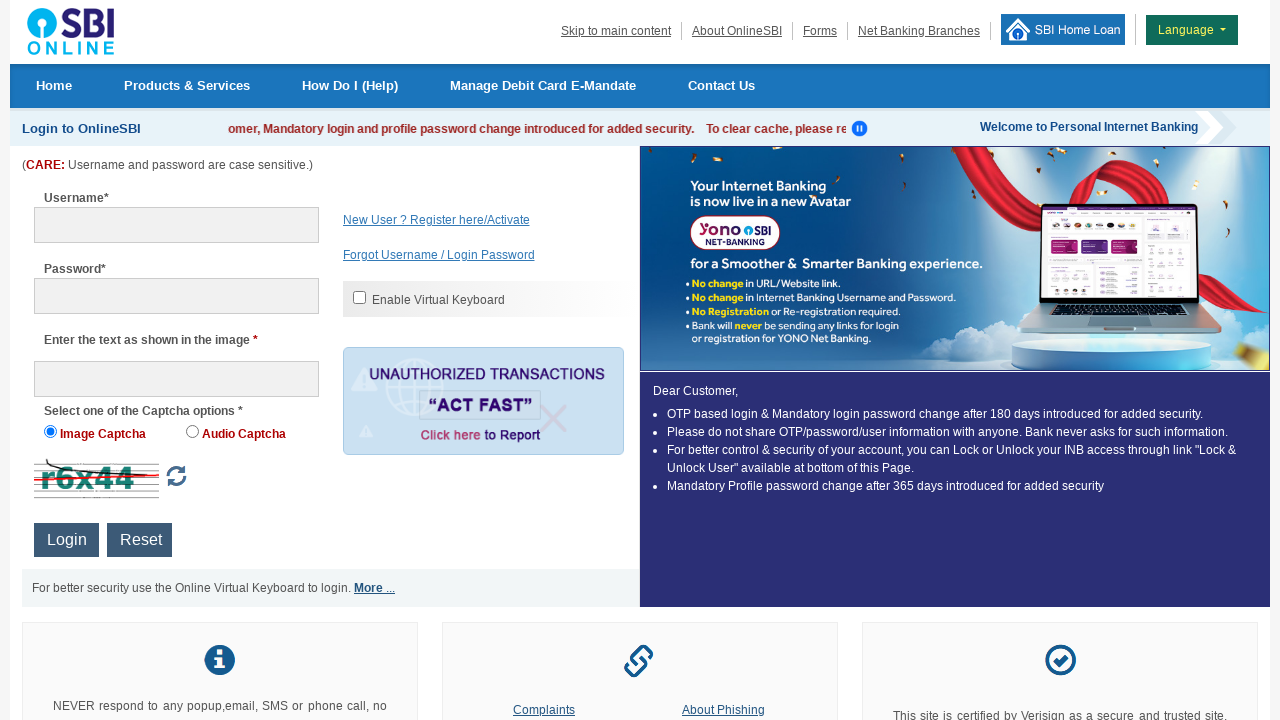

Handled alert dialog for invalid date of birth validation
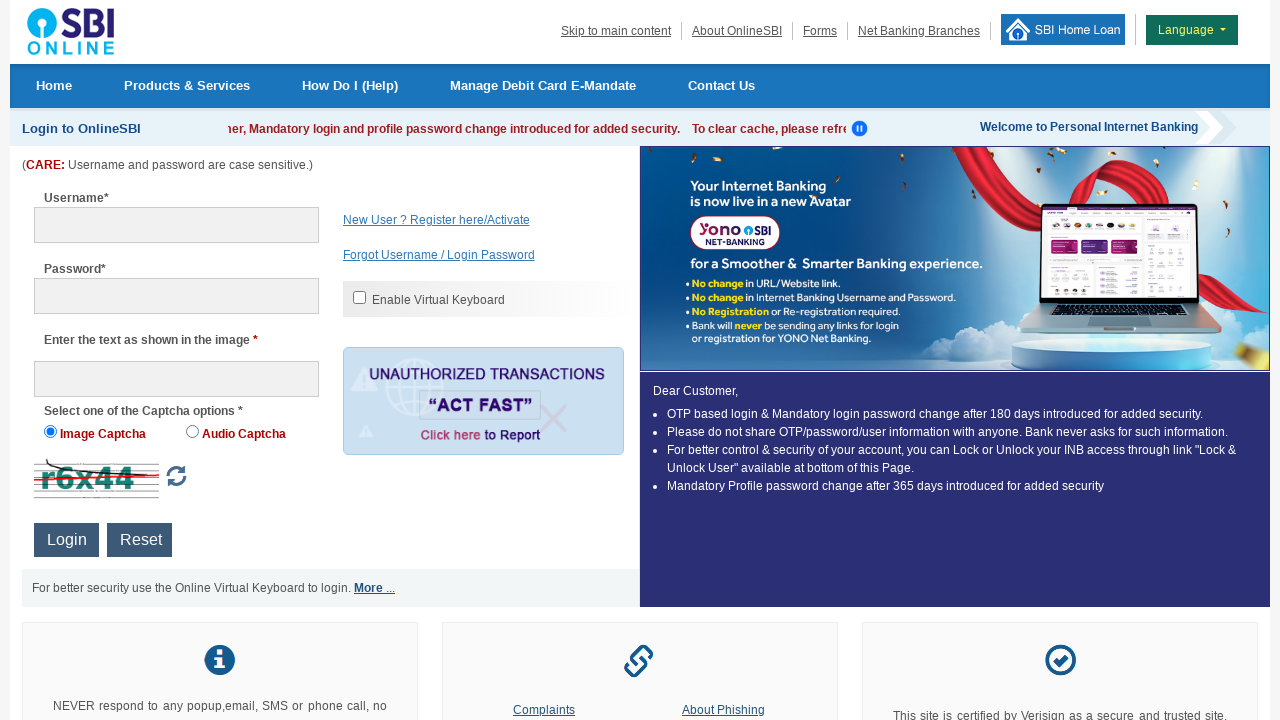

Filled date of birth field with valid date '15/03/1995' on #datepicker5
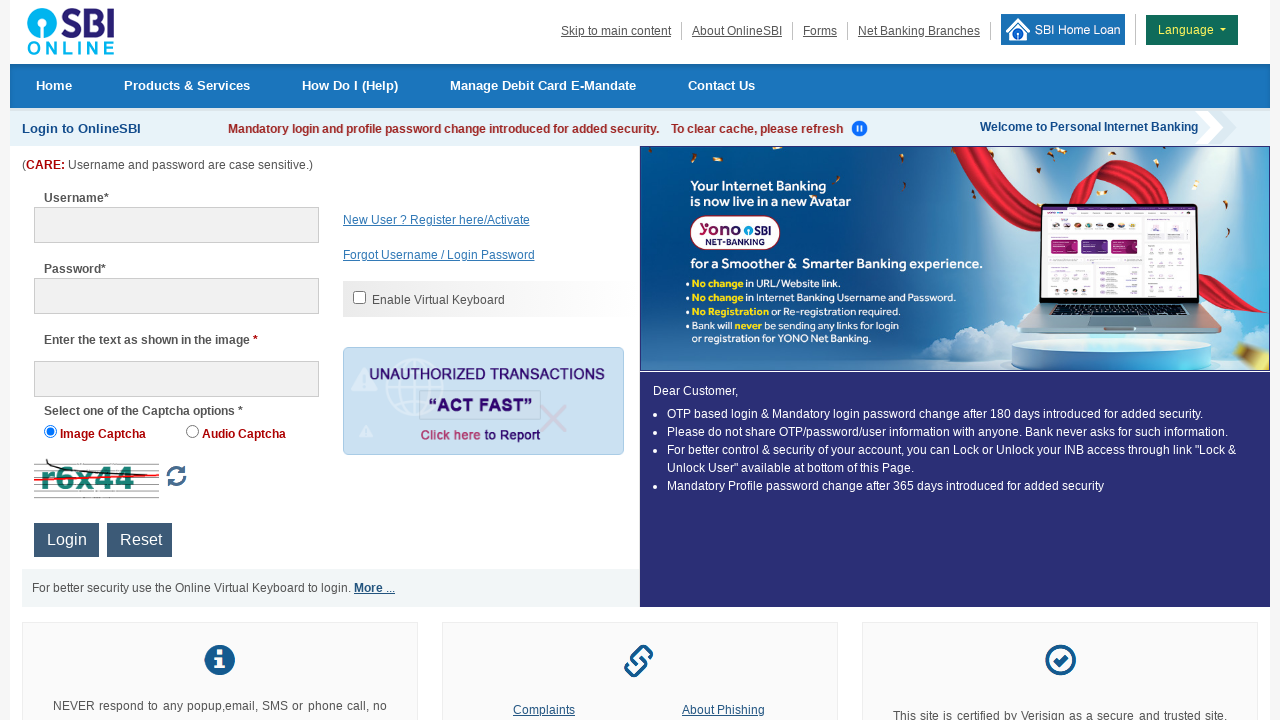

Clicked 'go' button to submit valid date of birth at (475, 259) on #go
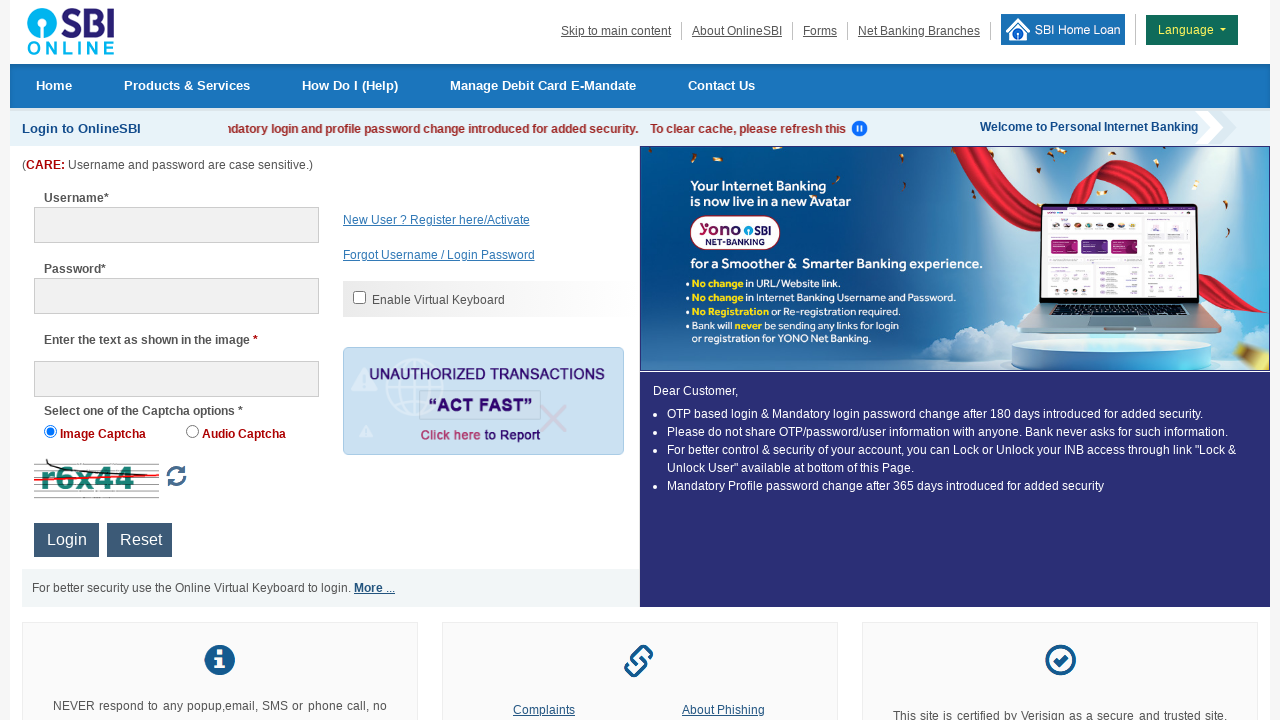

Handled alert dialog for valid date of birth submission
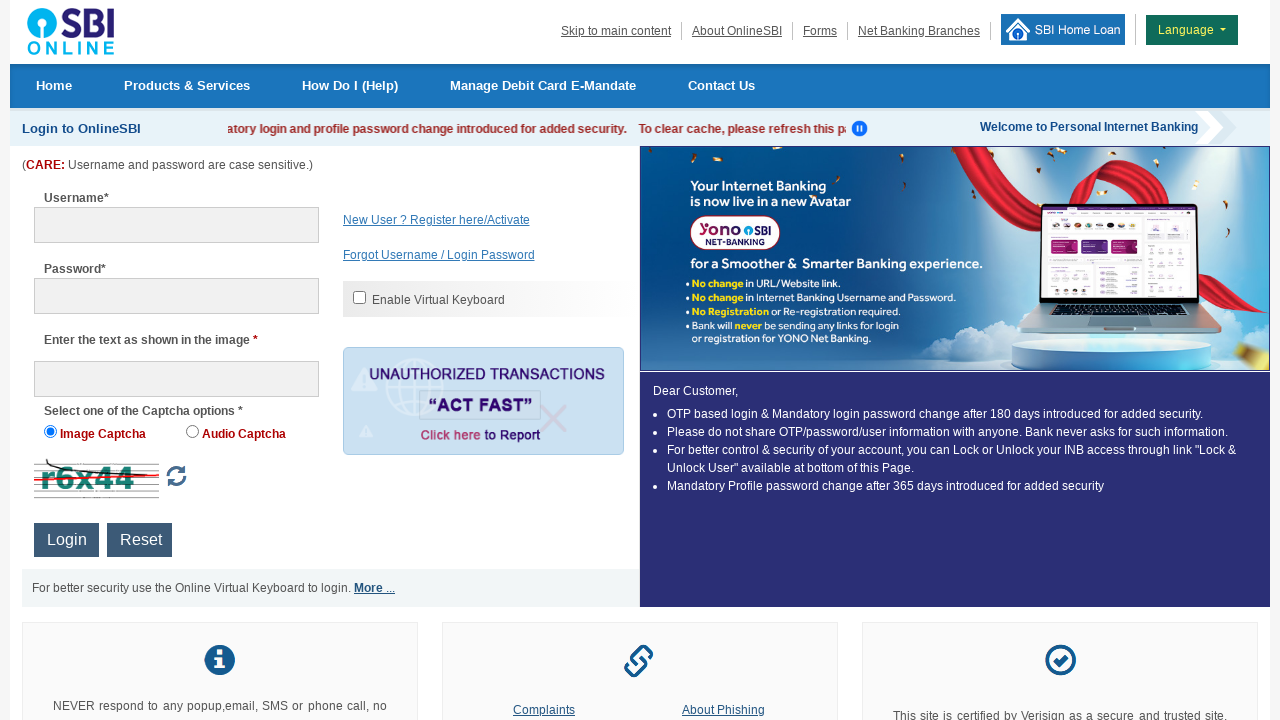

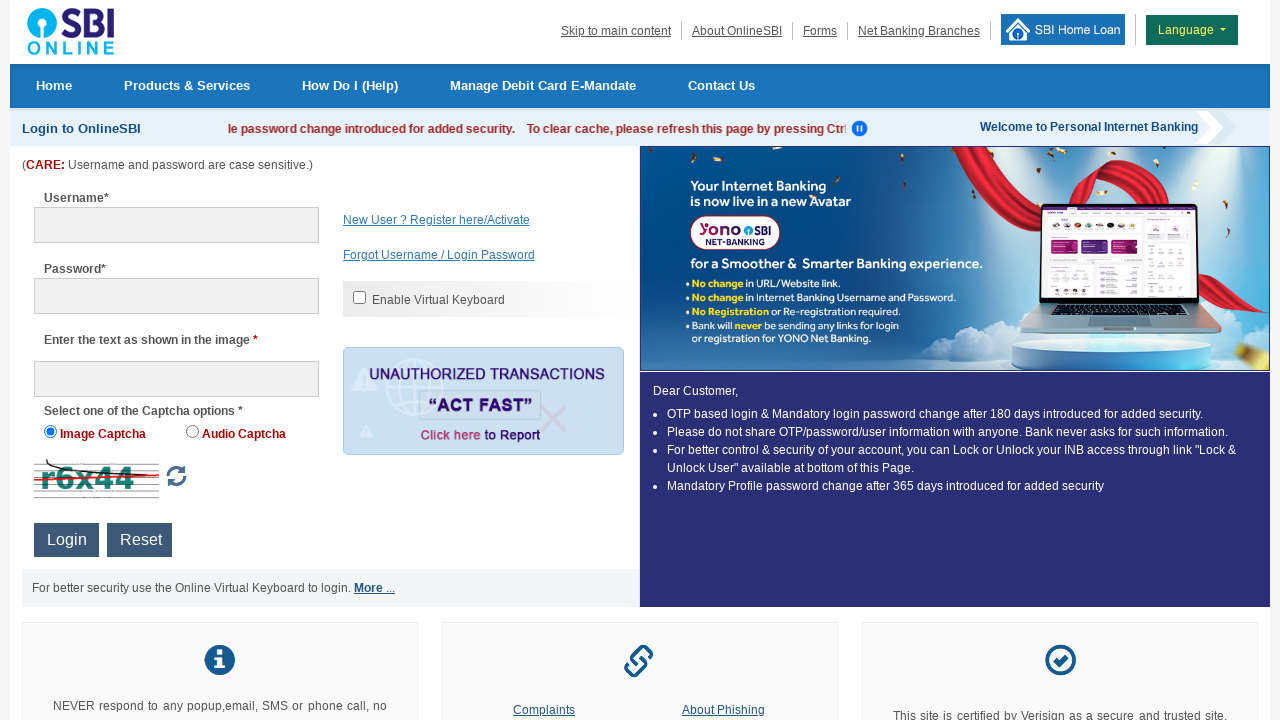